Tests web table handling by verifying table headers count, checking for specific header text ("Country"), validating row count, searching for specific data ("Selenium") in table cells, and clicking a link in a specific row.

Starting URL: https://seleniumpractise.blogspot.com/2021/08

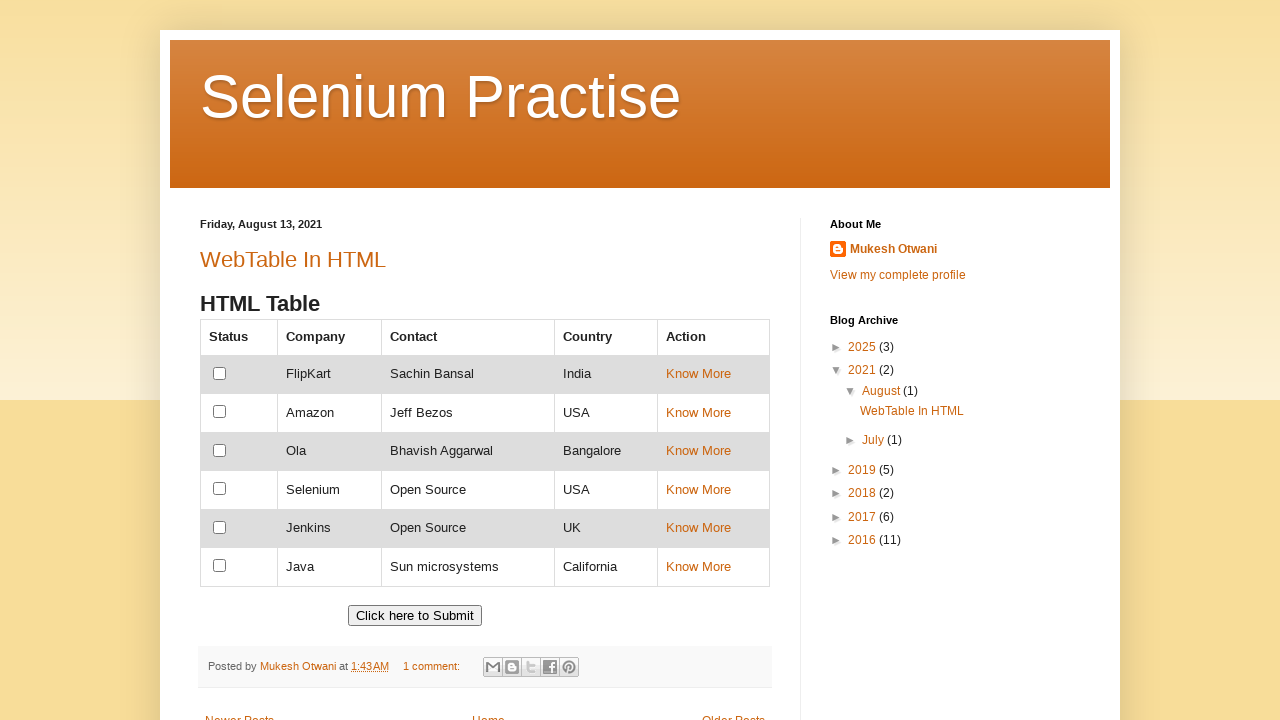

Waited for table with id containing 'cust' to load
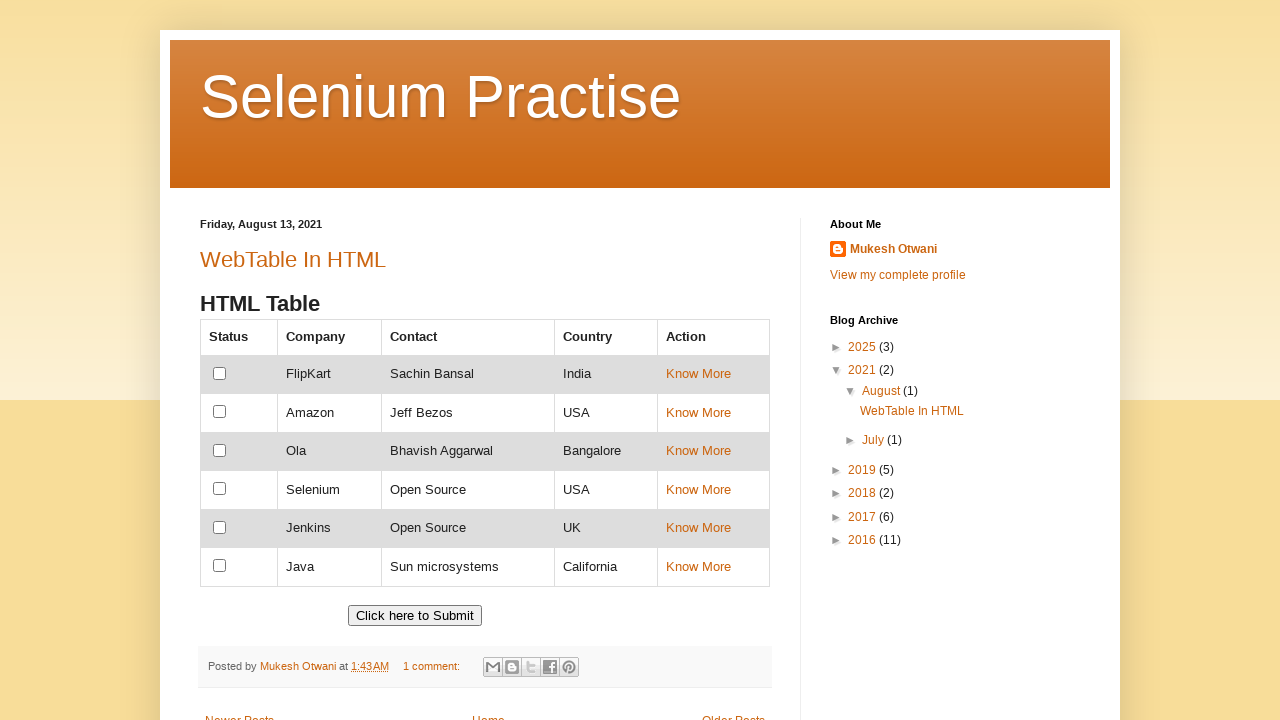

Retrieved all table headers
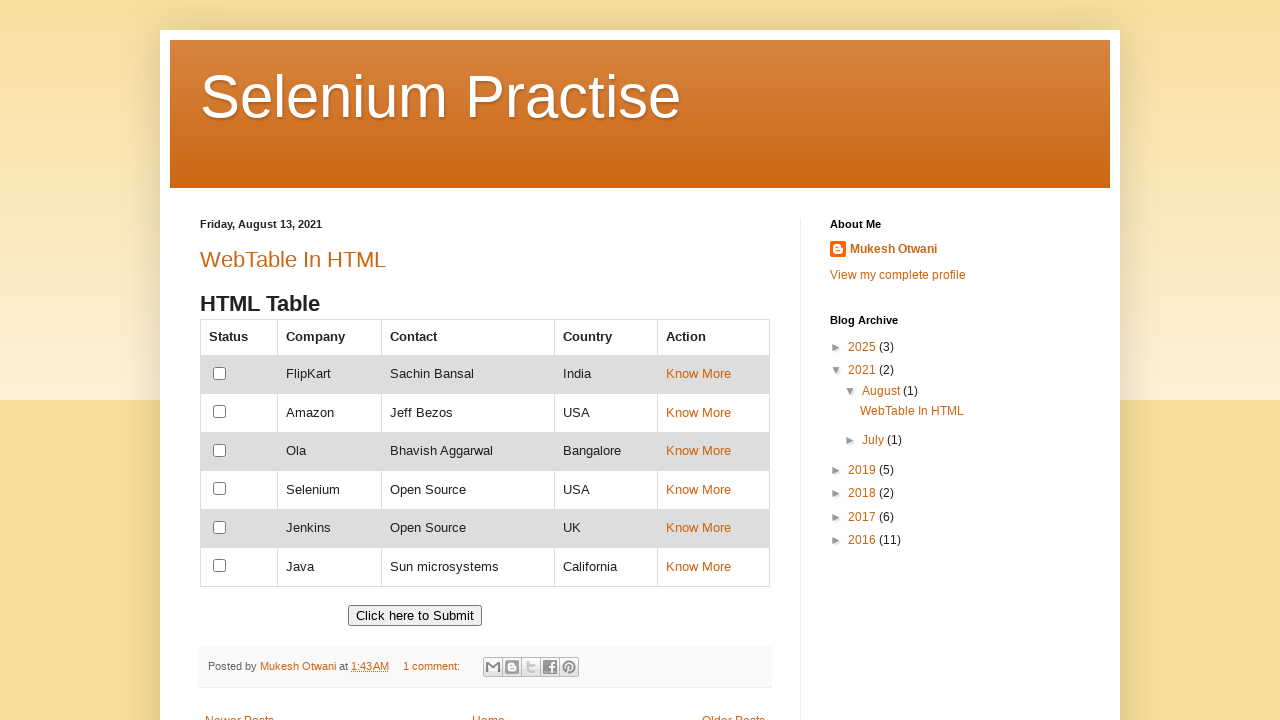

Verified table has 5 headers
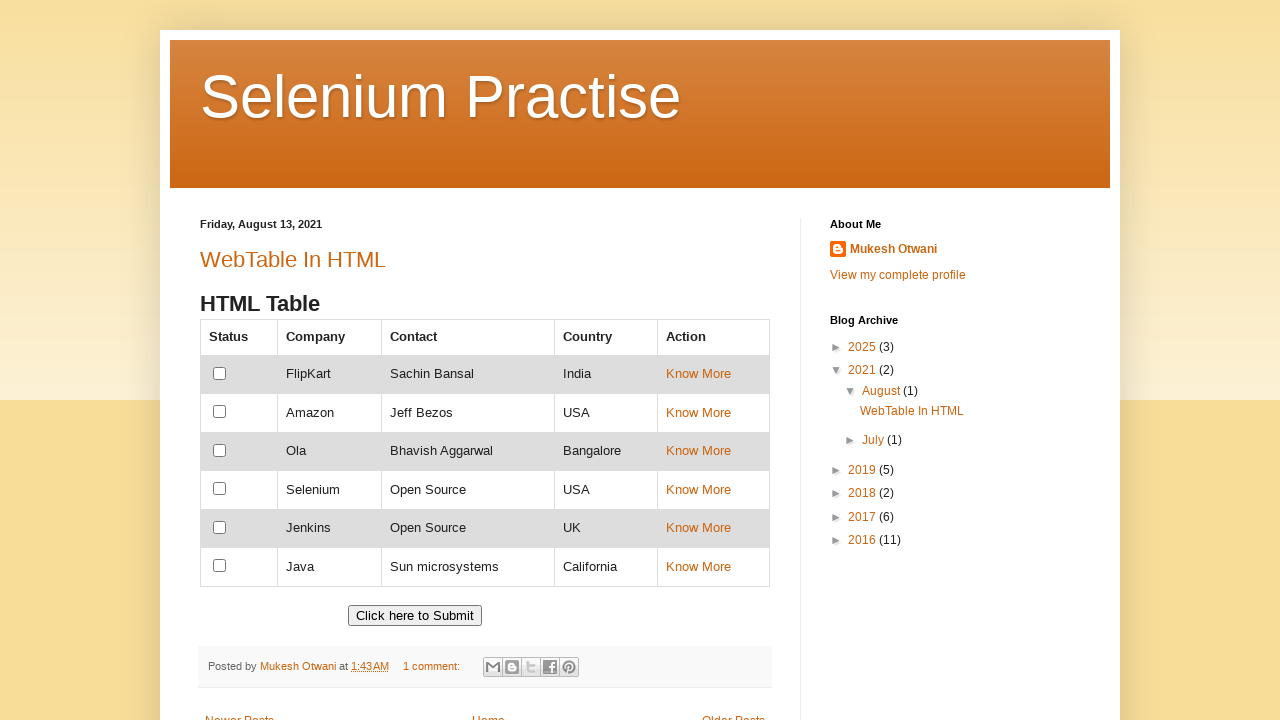

Extracted text content from all headers
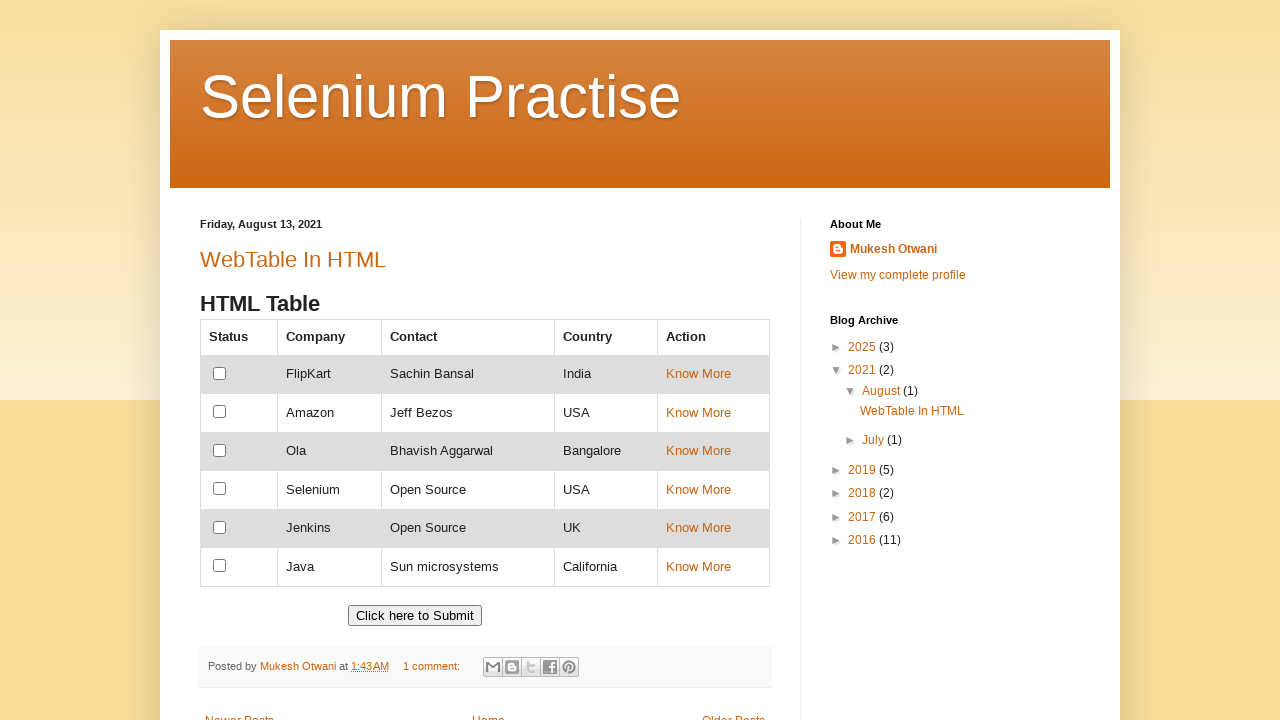

Verified 'Country' header exists in table
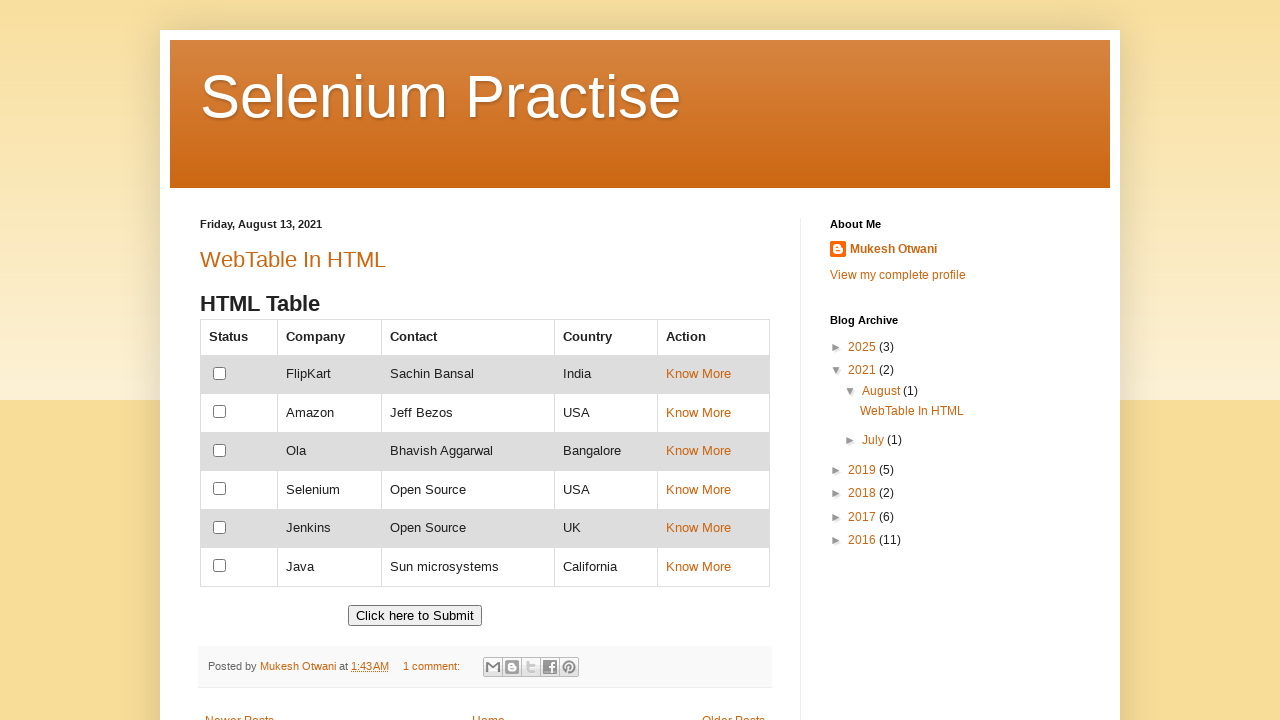

Retrieved all table rows
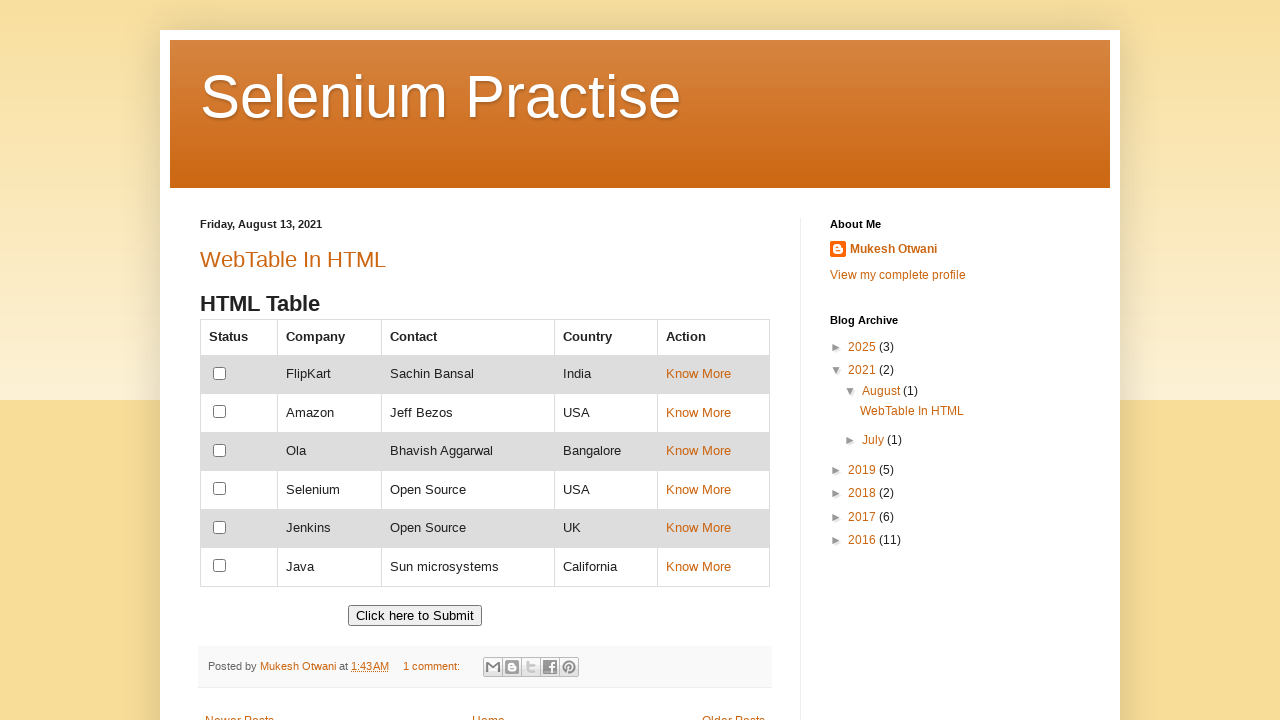

Verified table has 7 rows
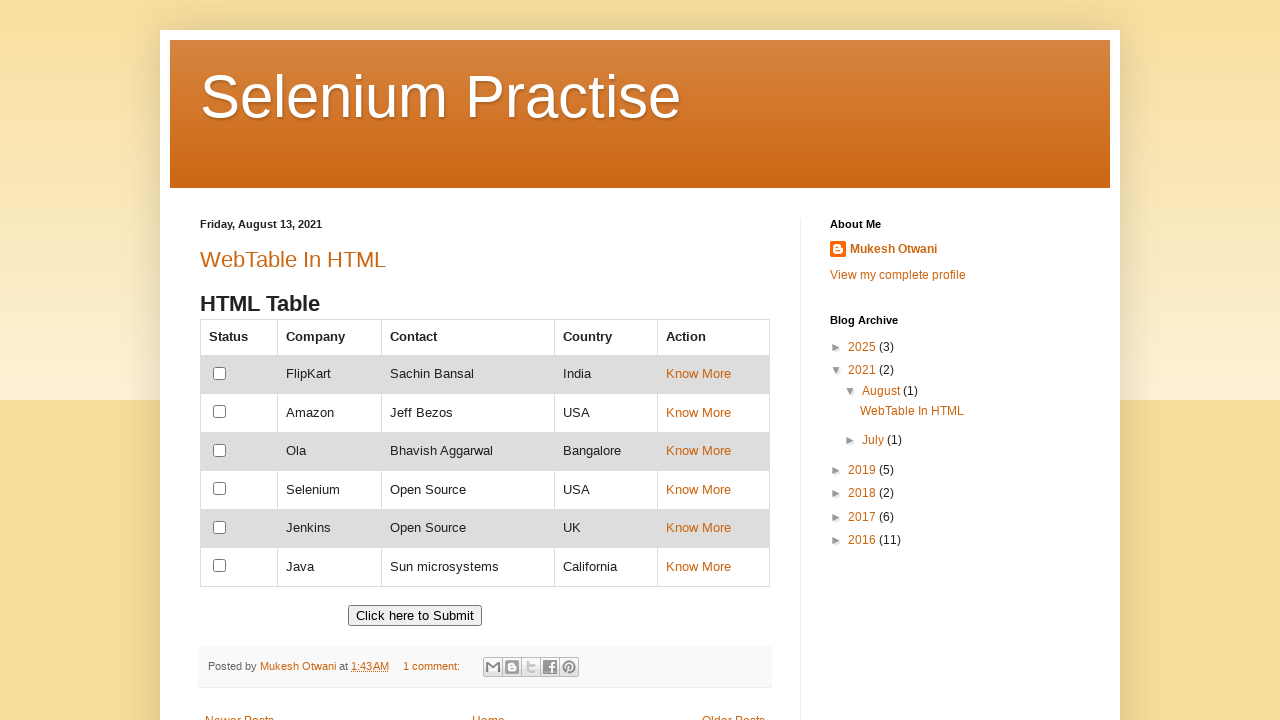

Retrieved all table cells
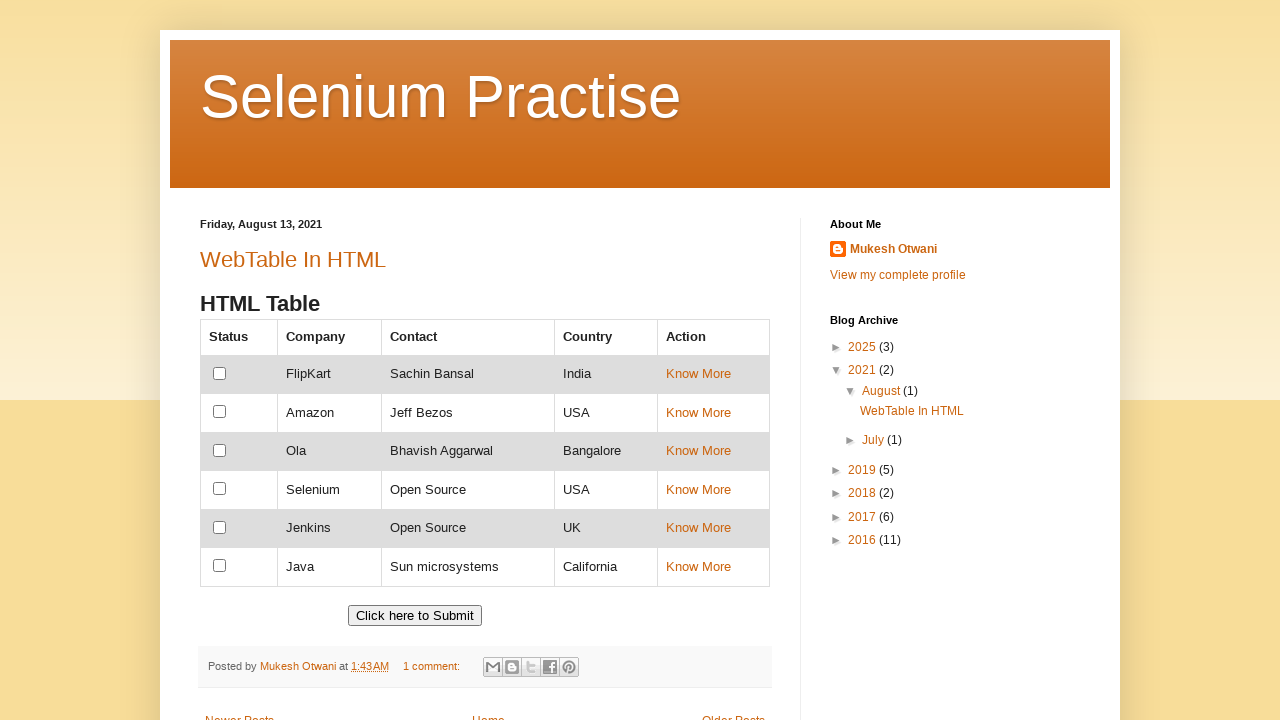

Extracted text content from all table cells
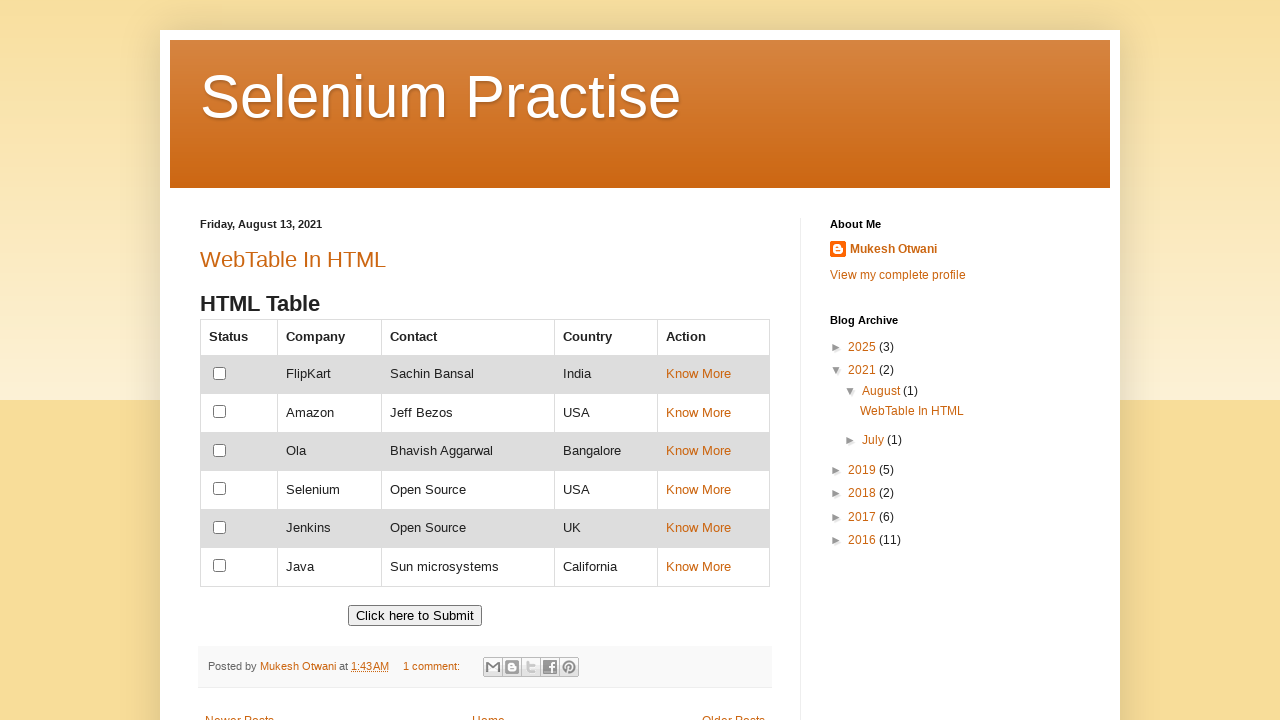

Verified 'Selenium' data exists in table cells
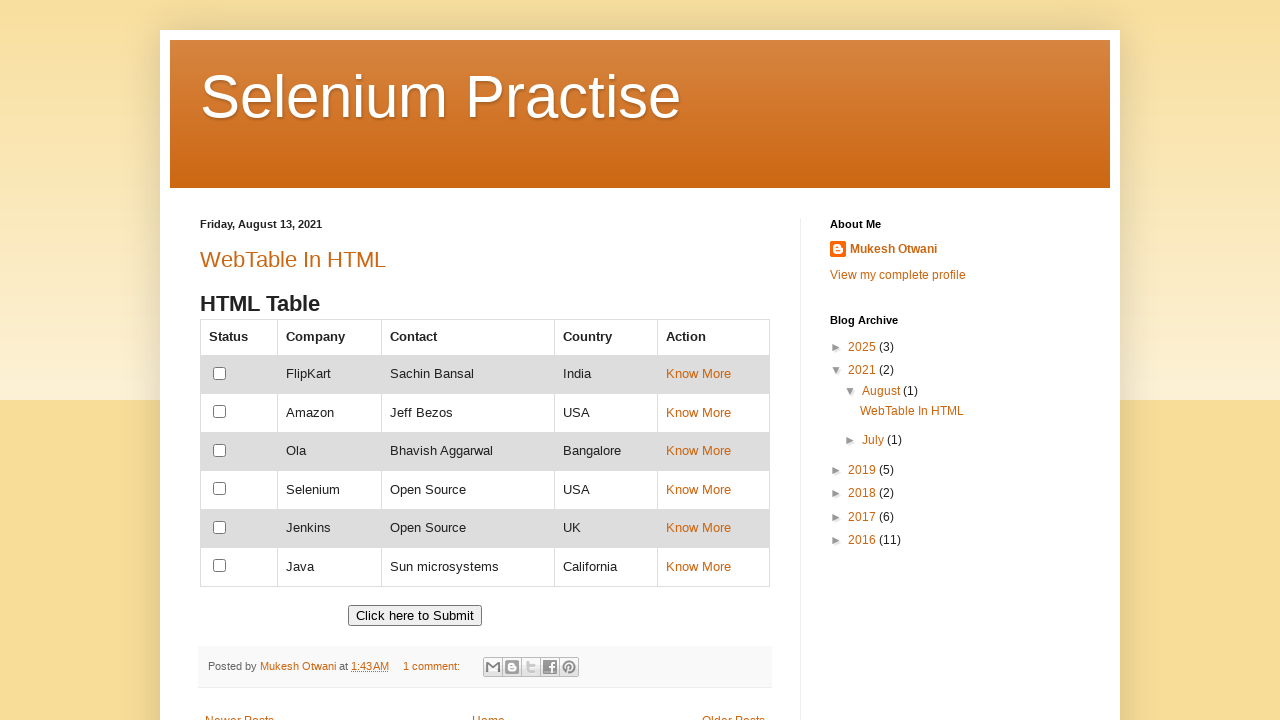

Clicked link in row containing 'Ola' at (698, 451) on xpath=//td[text()='Ola']//following-sibling::td[3]//a
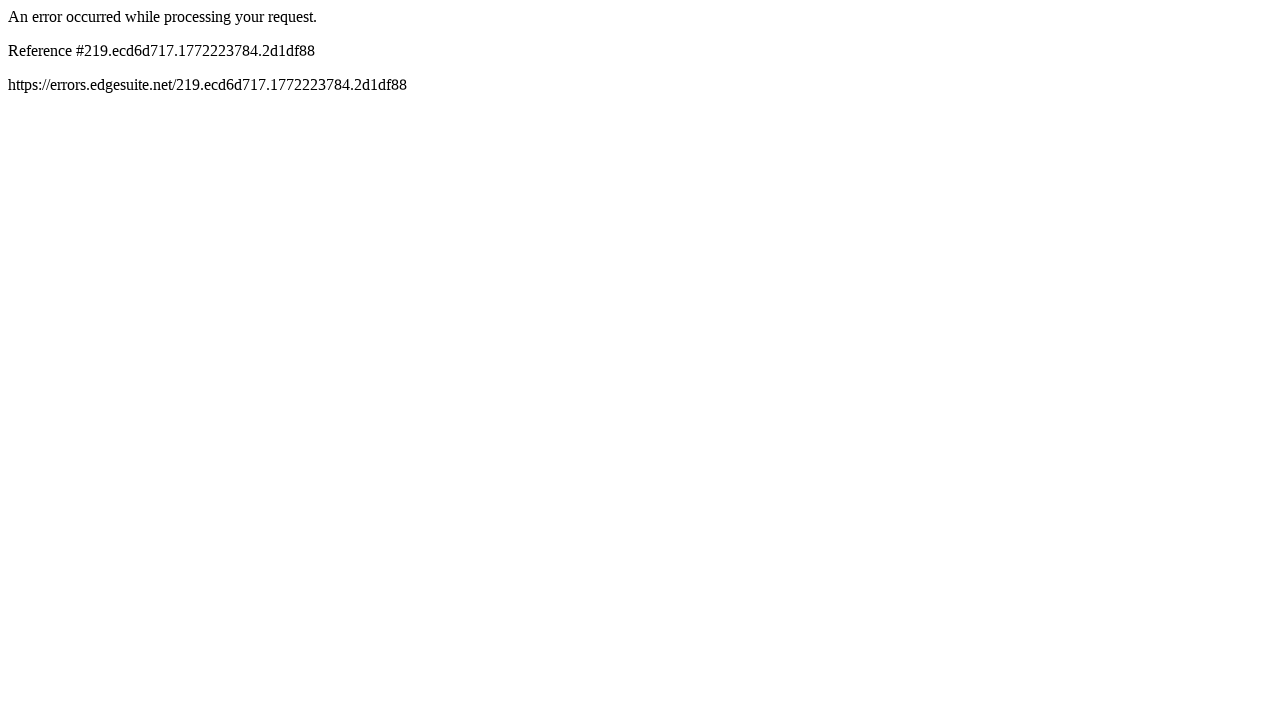

Waited 2 seconds for navigation/action to complete
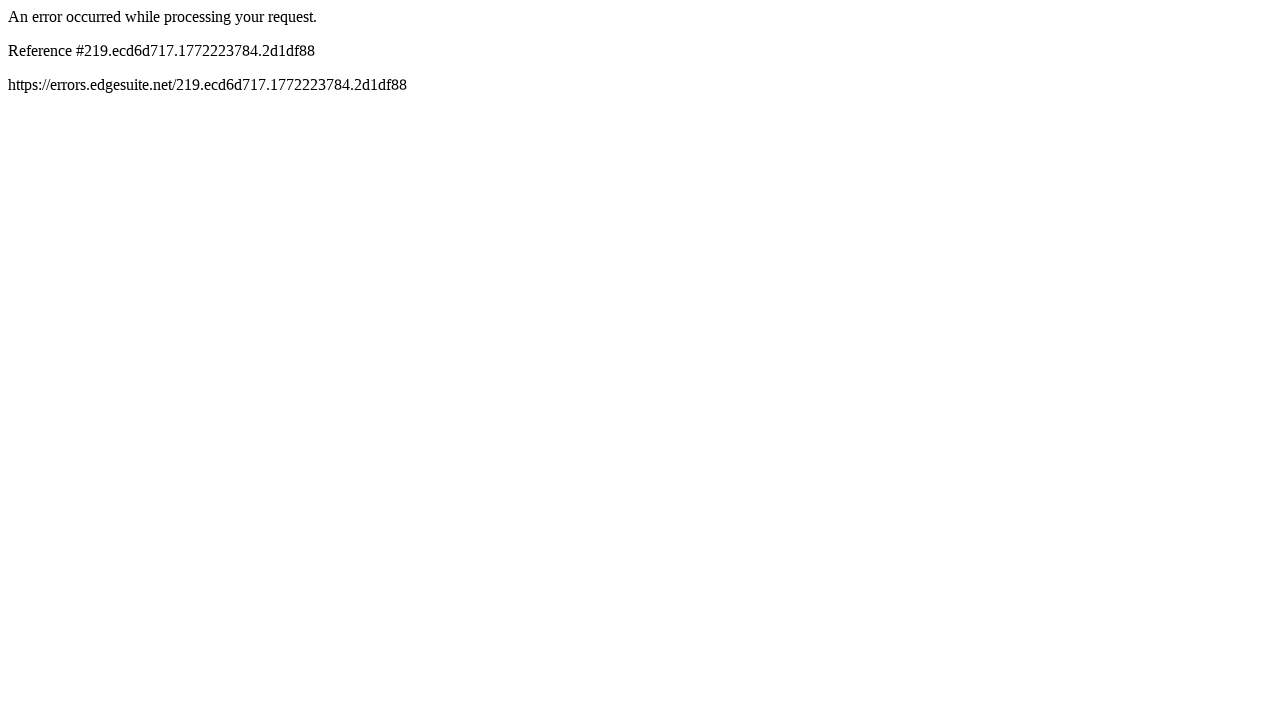

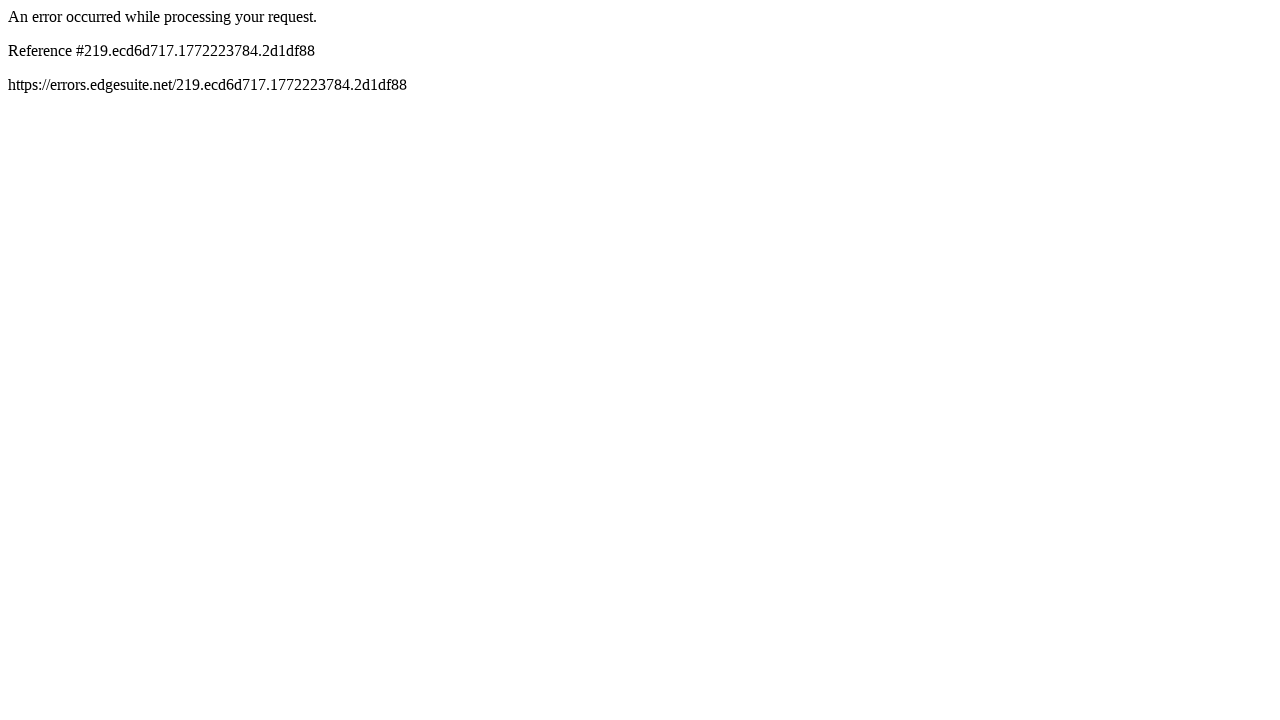